Opens a link in a new tab using Ctrl/Cmd+Click keyboard combination

Starting URL: https://the-internet.herokuapp.com/

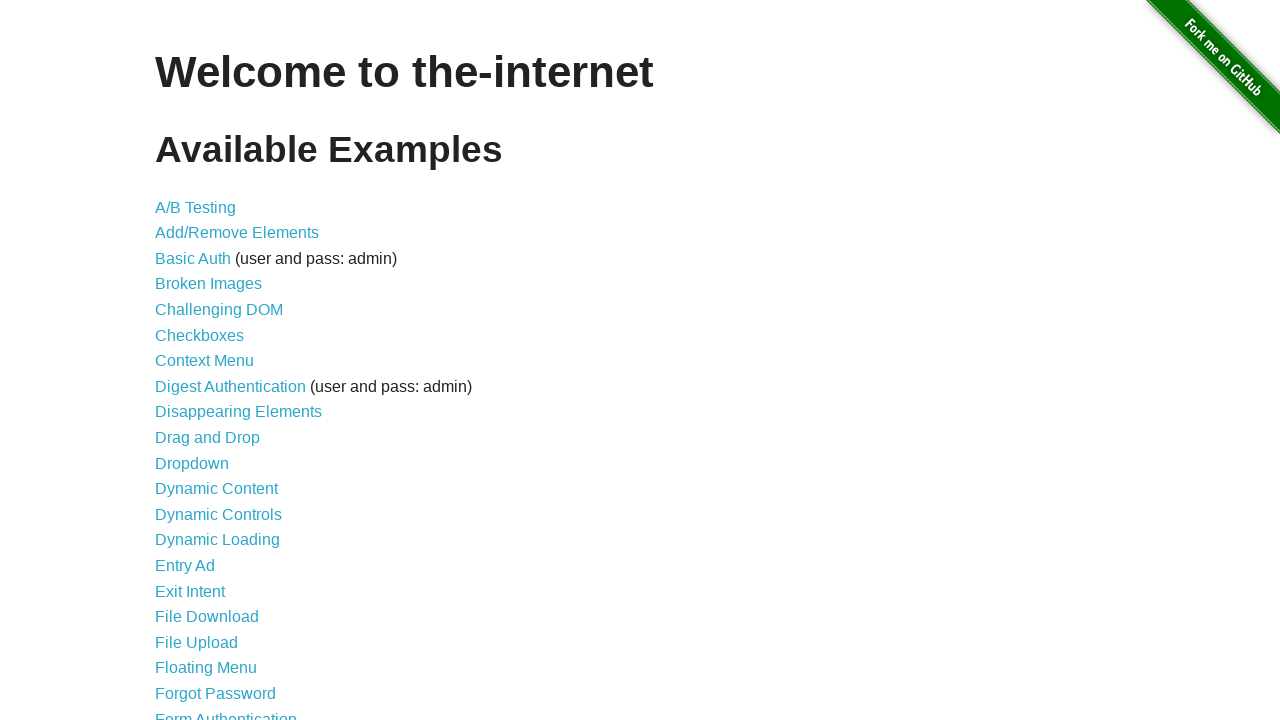

Navigated to the-internet.herokuapp.com
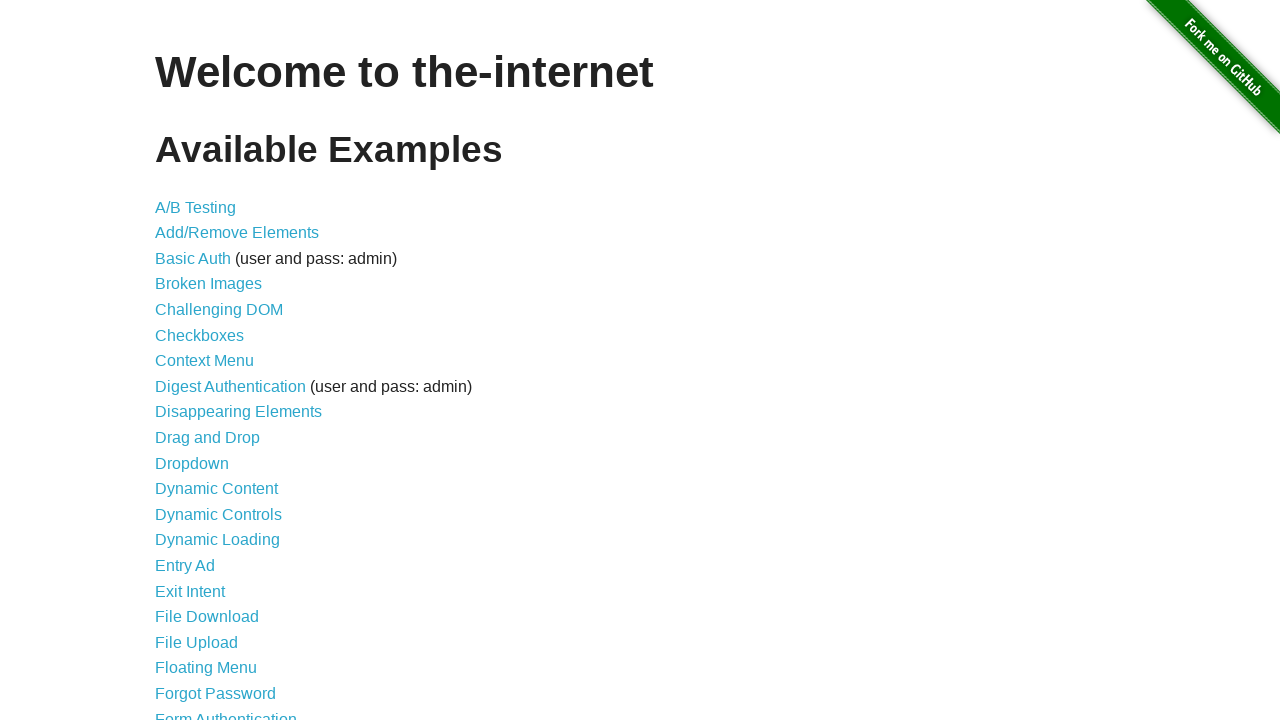

Located the A/B Testing link
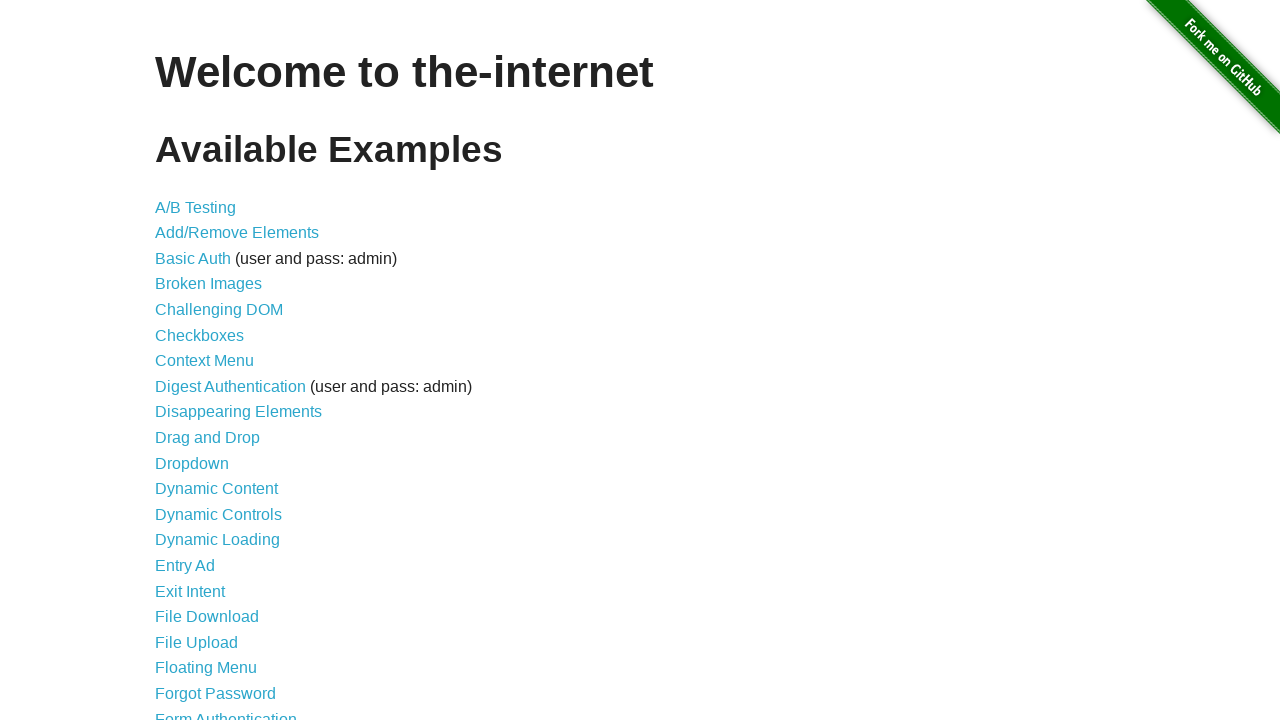

Opened A/B Testing link in new tab using Ctrl+Click at (196, 207) on a[href='/abtest']
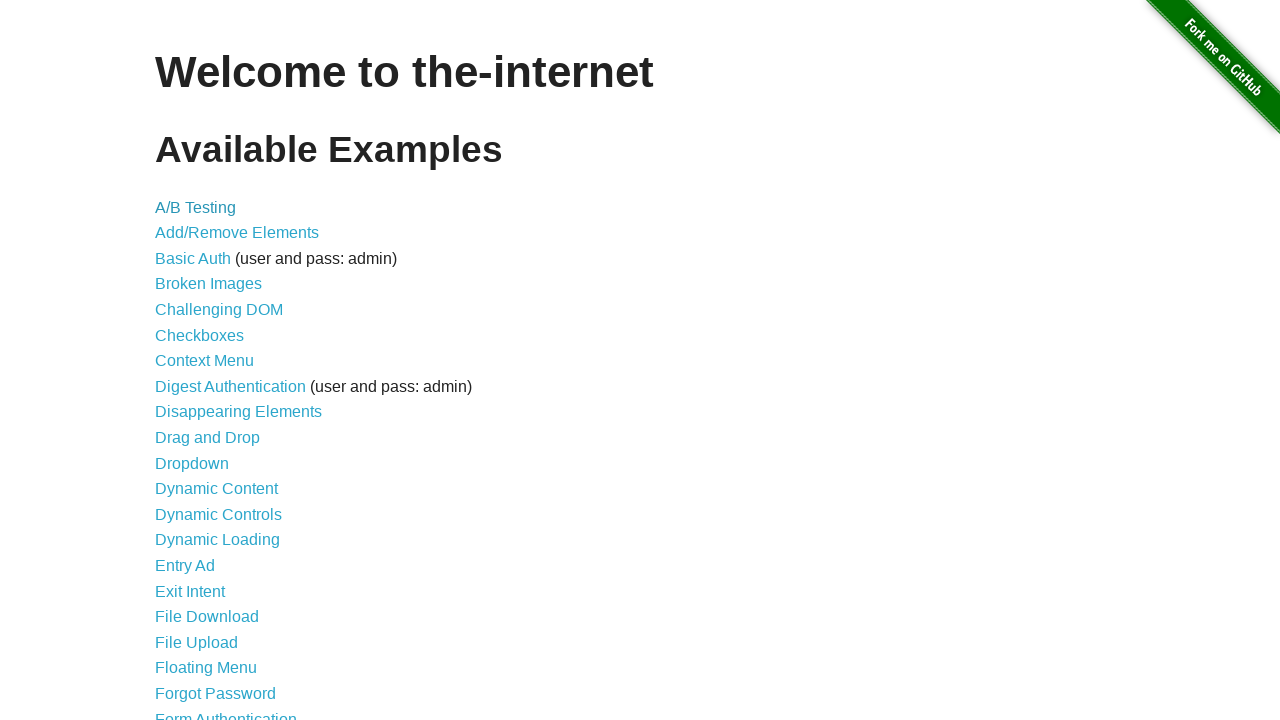

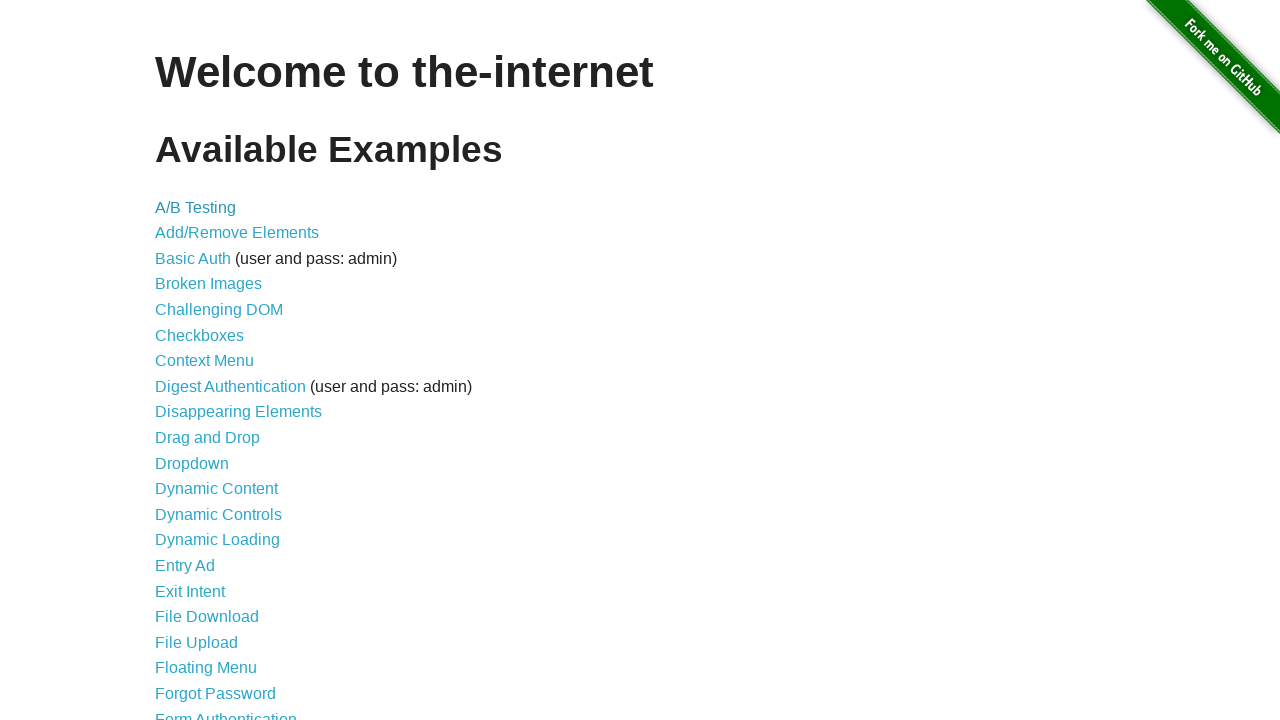